Navigates to BlazeDemo travel booking homepage and clicks on the "destination of the week" promotional link

Starting URL: https://blazedemo.com/index.php

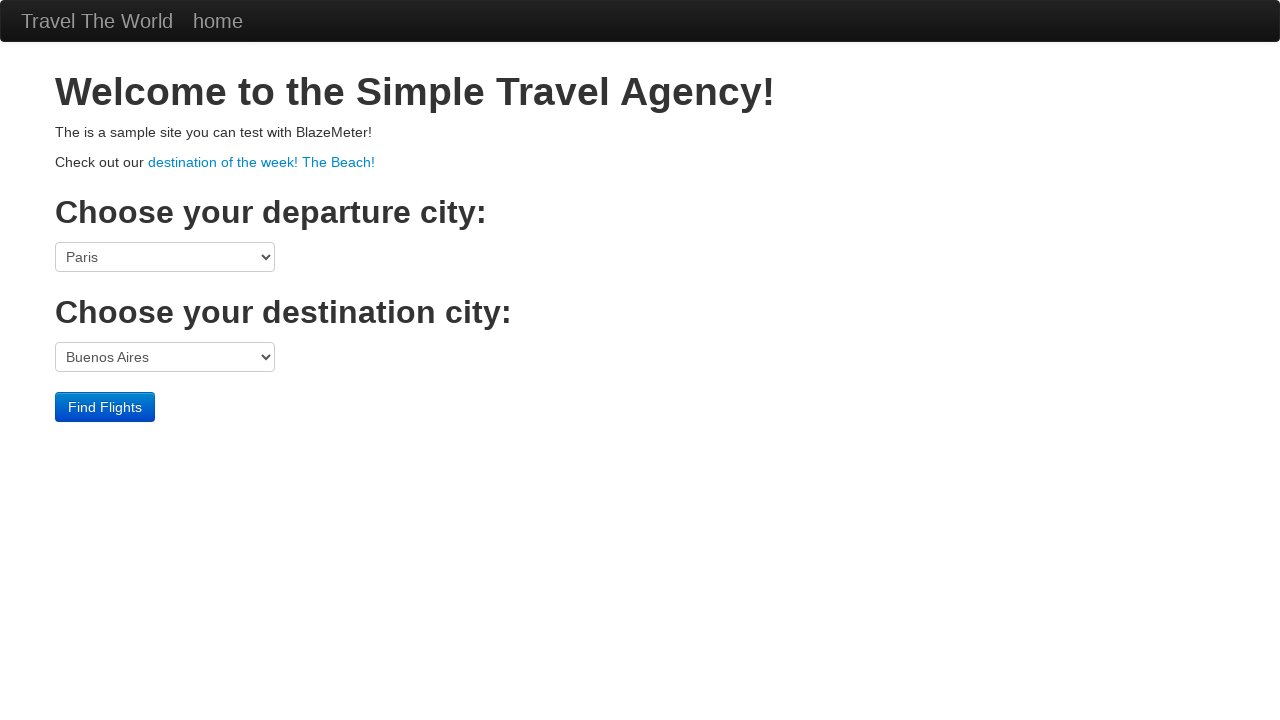

Navigated to BlazeDemo travel booking homepage
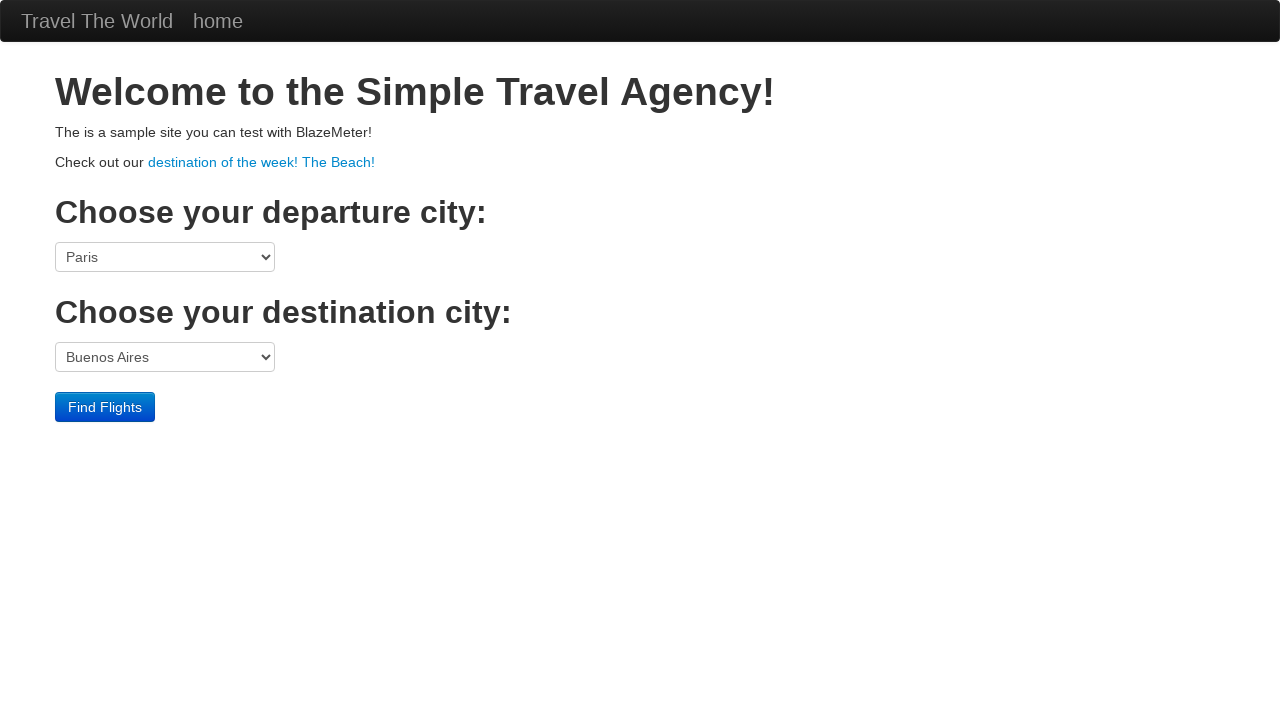

Clicked on the 'destination of the week' promotional link at (262, 162) on a:has-text('destination of the week! The Beach!')
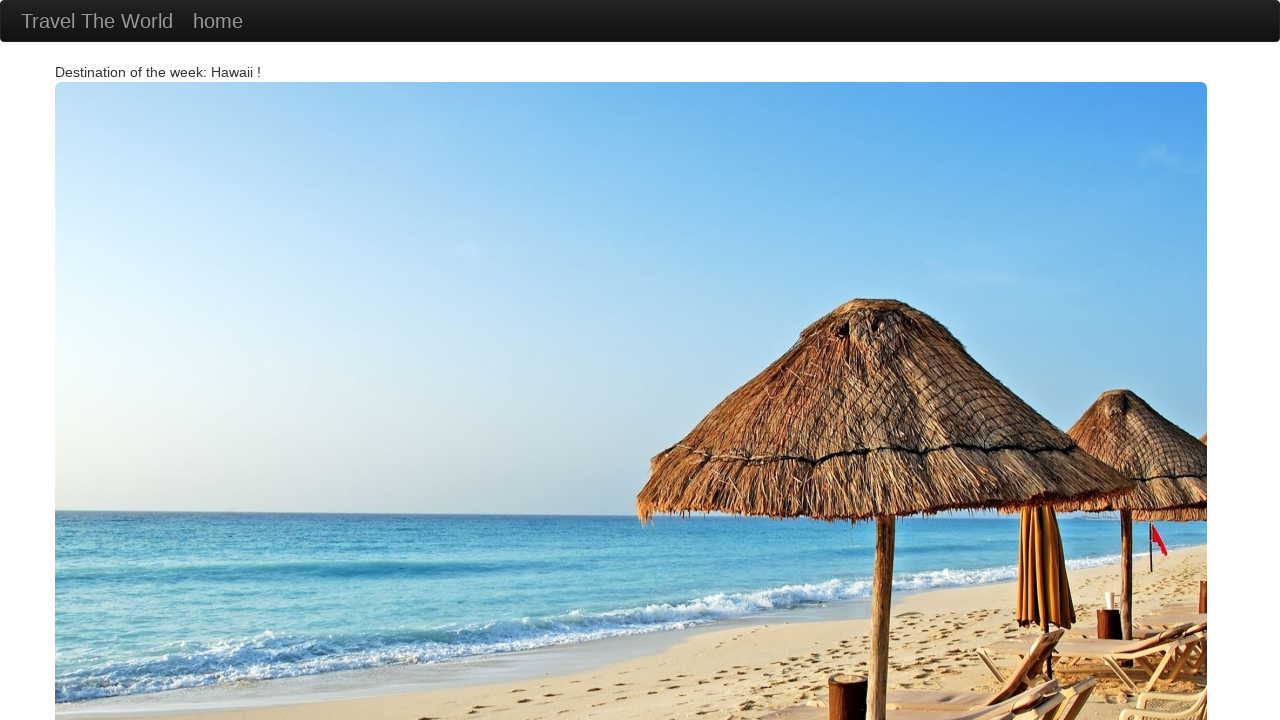

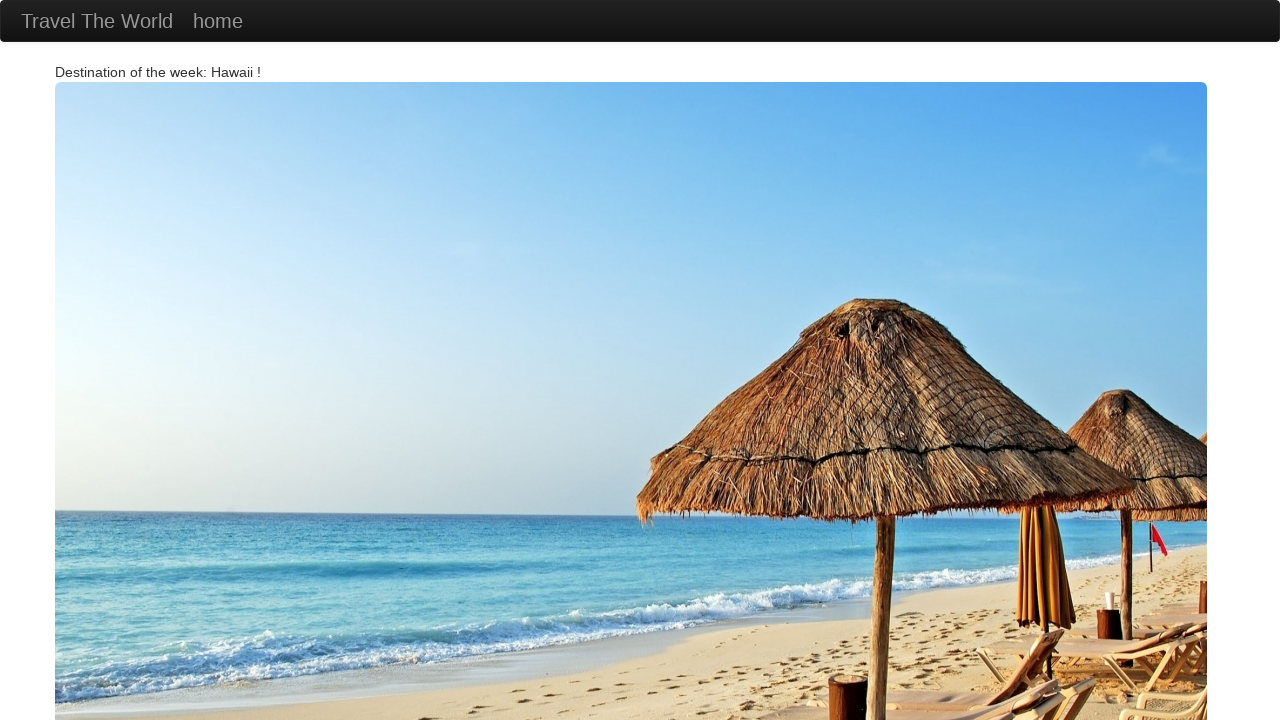